Tests drag and drop functionality on the jQuery UI droppable demo page by switching to an iframe and dragging an element onto a drop target

Starting URL: https://jqueryui.com/droppable/

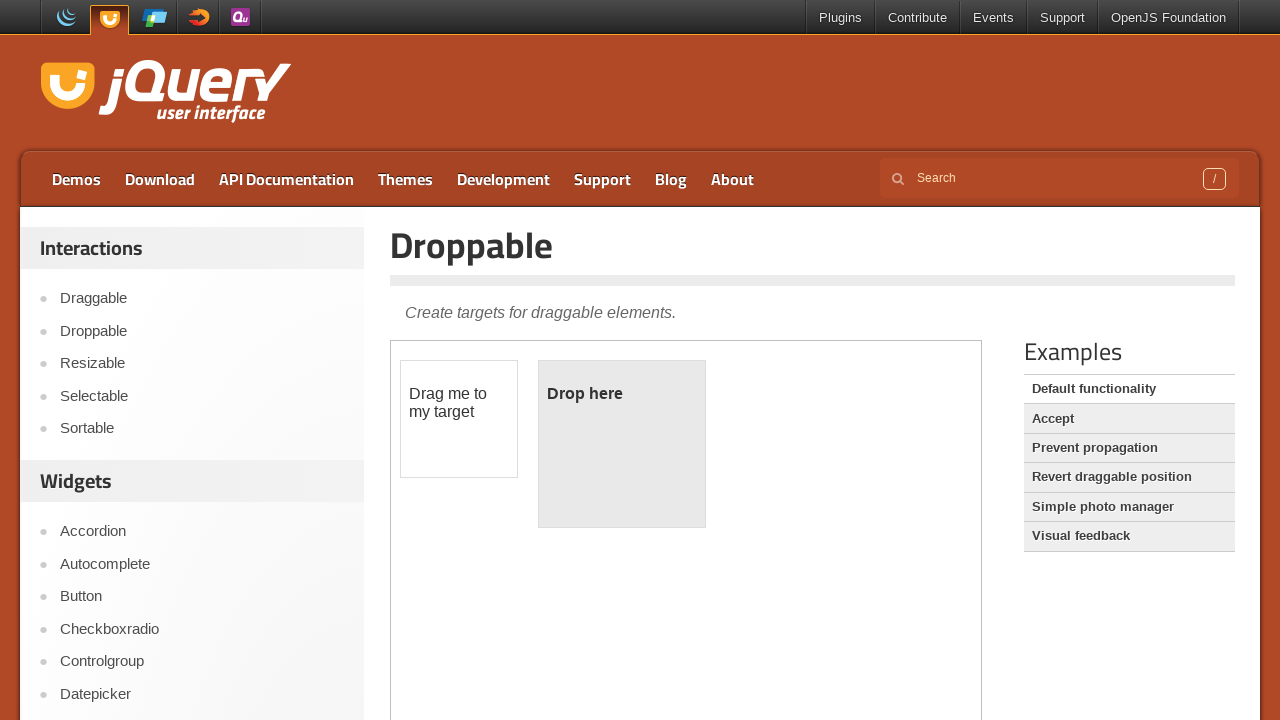

Located the demo iframe containing draggable elements
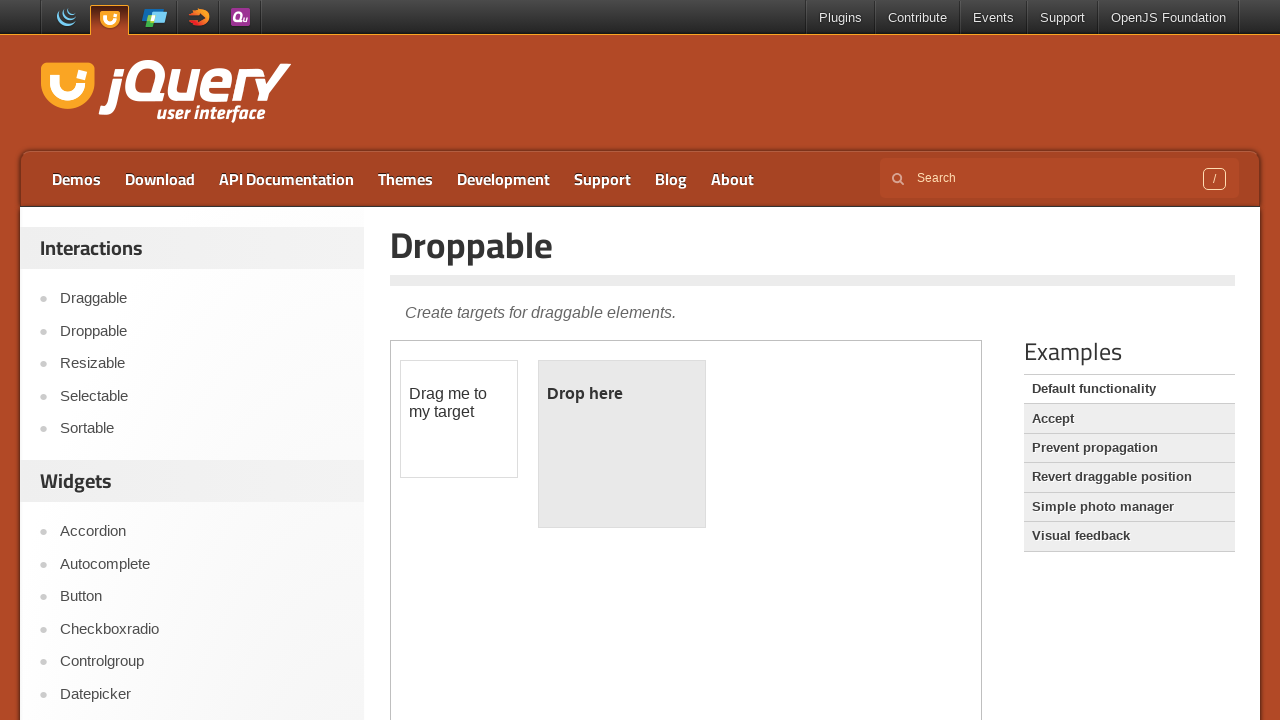

Located the draggable element with id 'draggable'
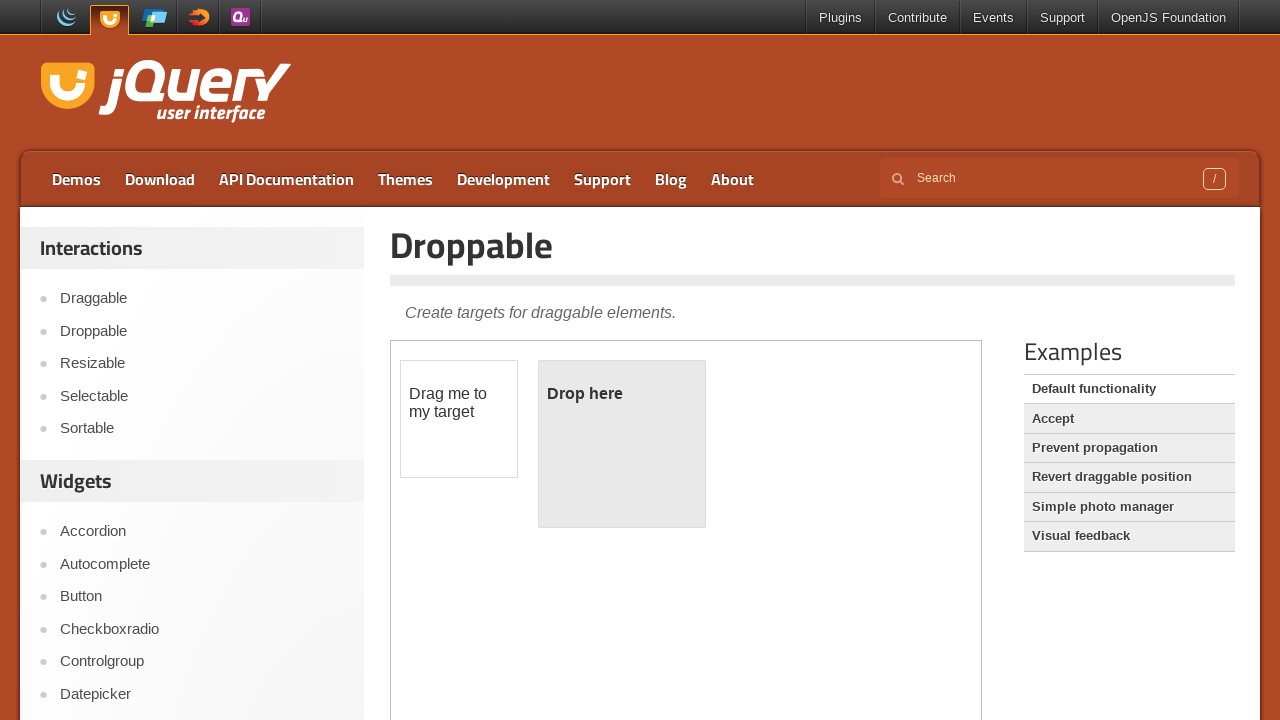

Located the droppable target element with id 'droppable'
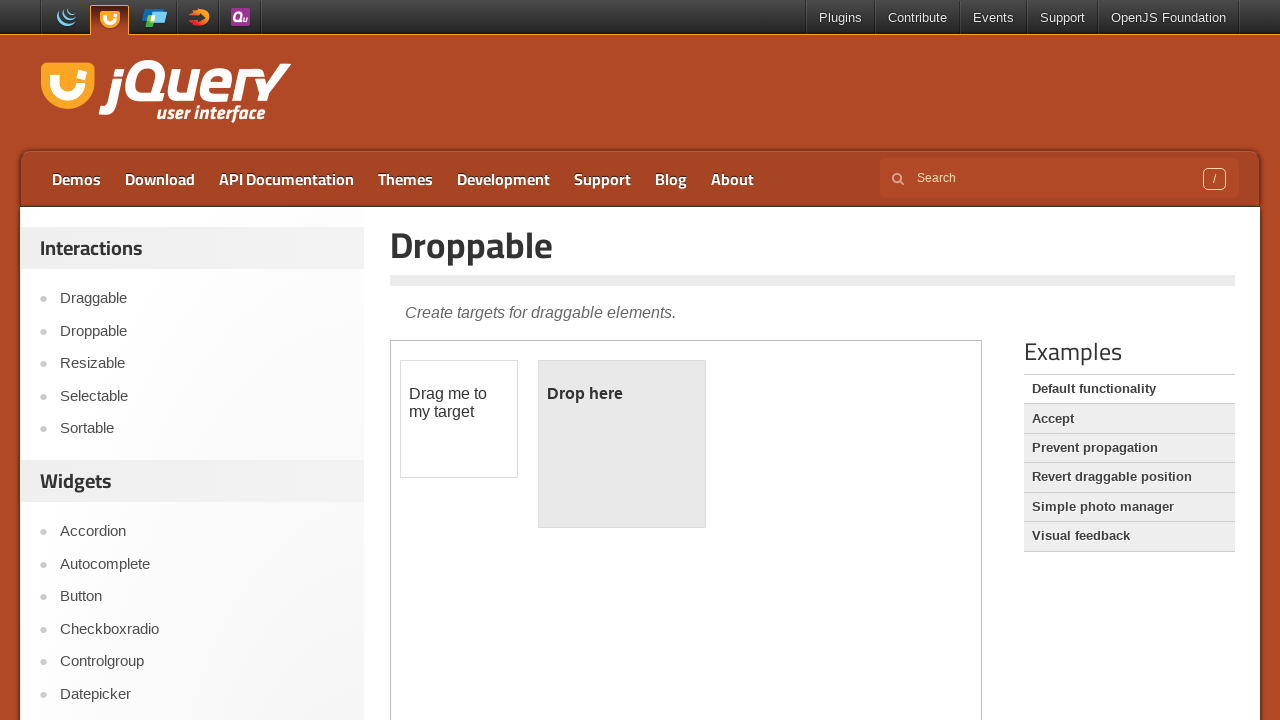

Successfully dragged the element onto the drop target at (622, 444)
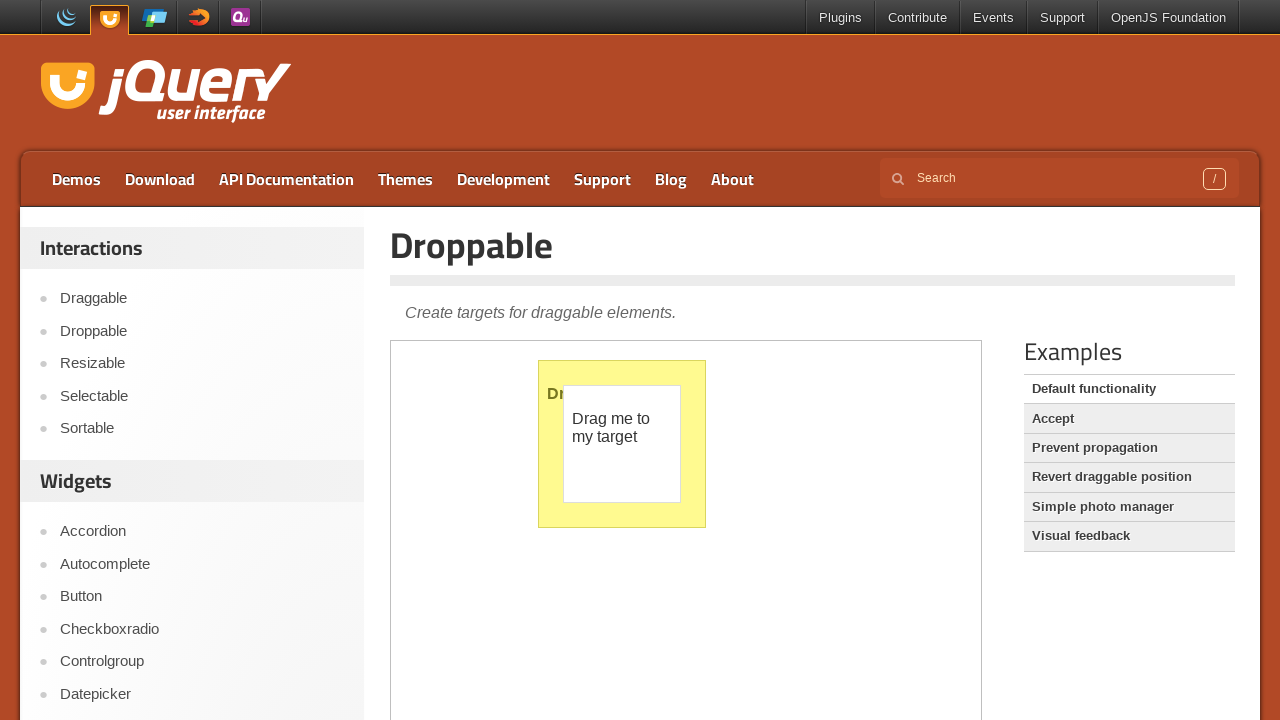

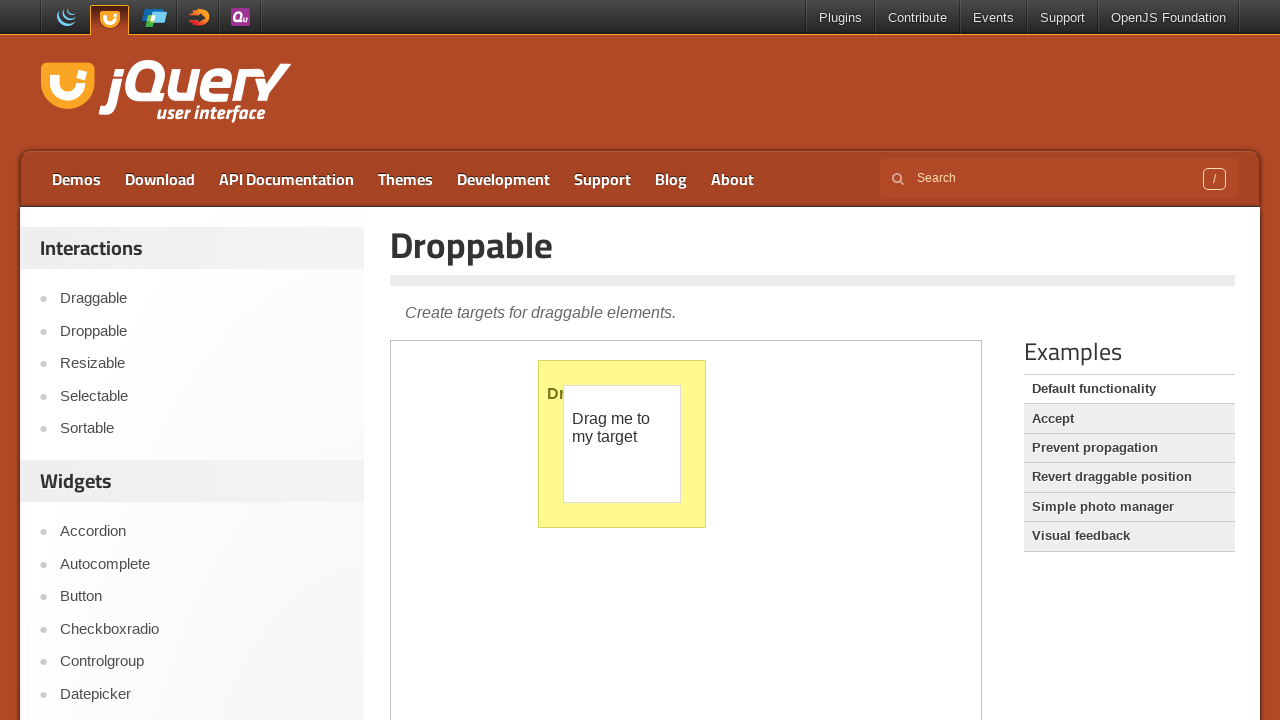